Navigates to Flipkart homepage and retrieves the page title for verification

Starting URL: https://www.flipkart.com

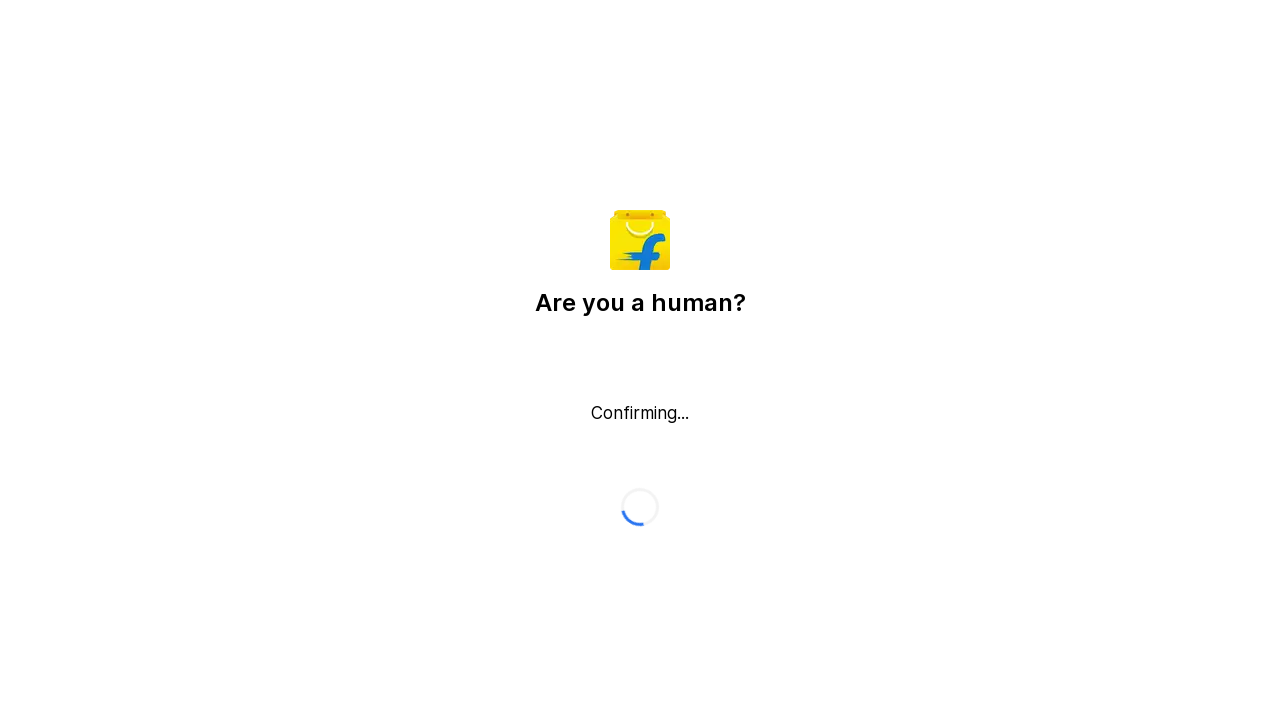

Waited for page to load (domcontentloaded state reached)
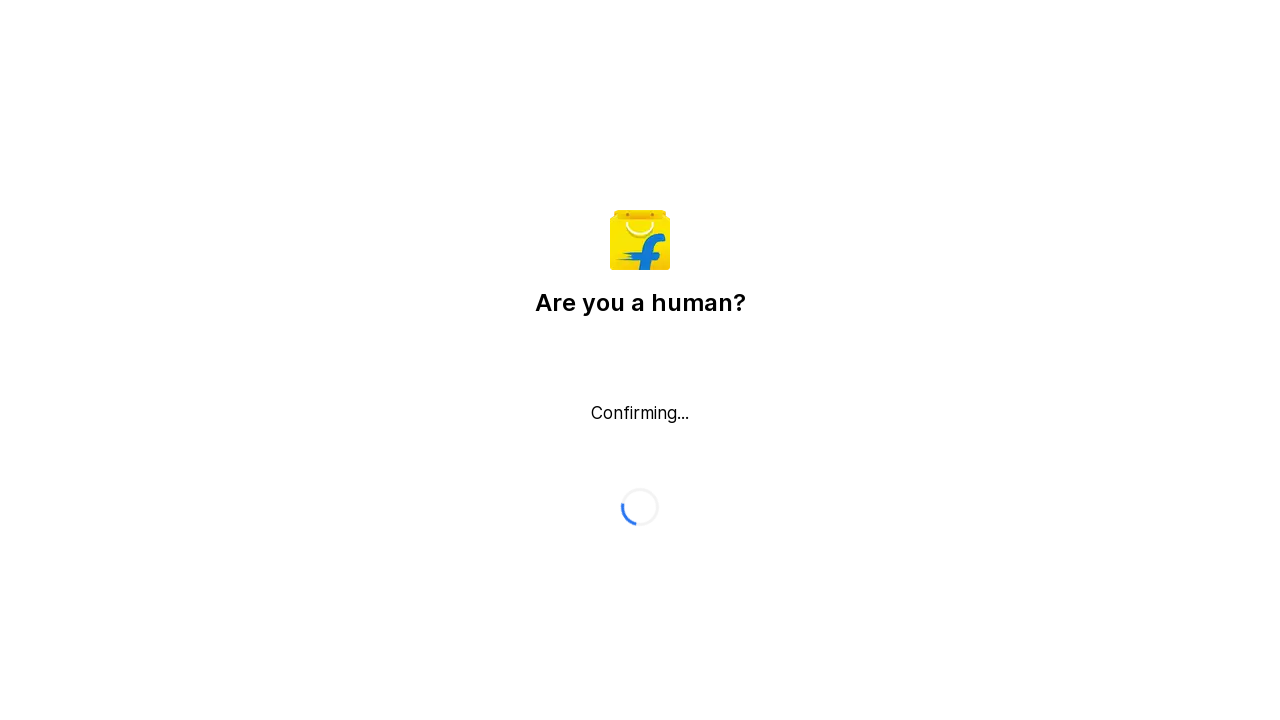

Retrieved page title: 'Flipkart reCAPTCHA'
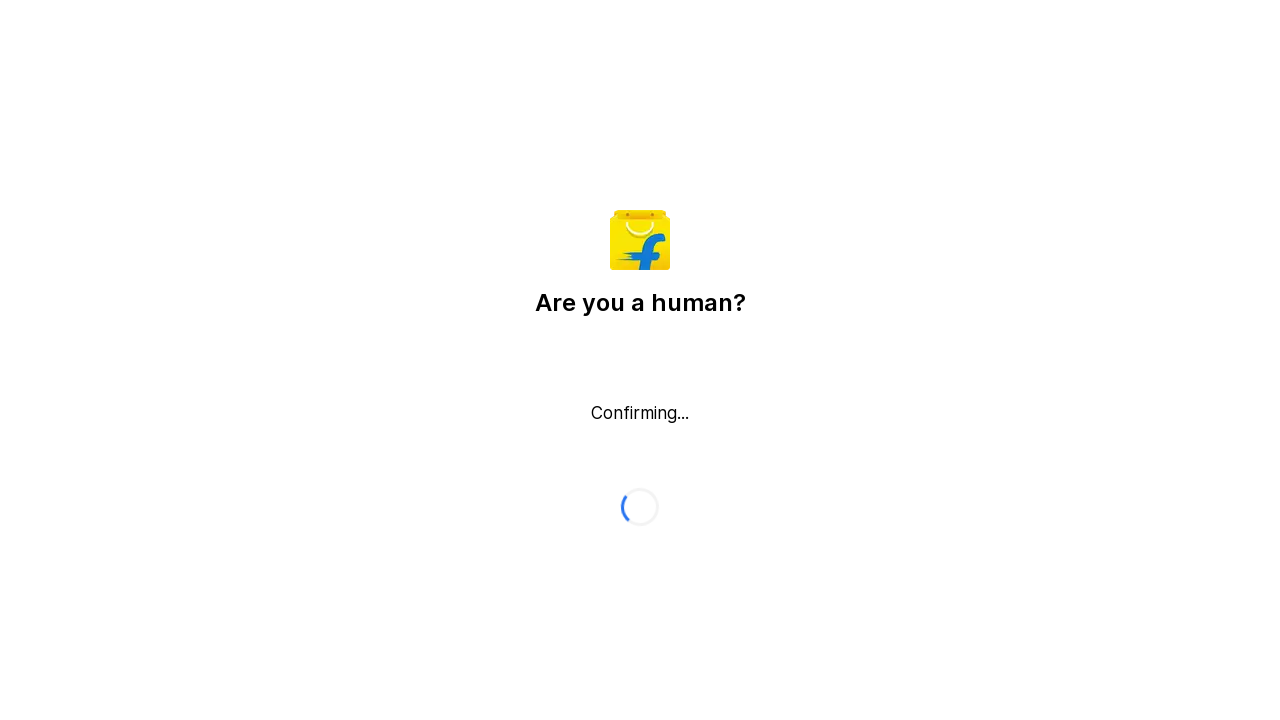

Split page title into 2 parts
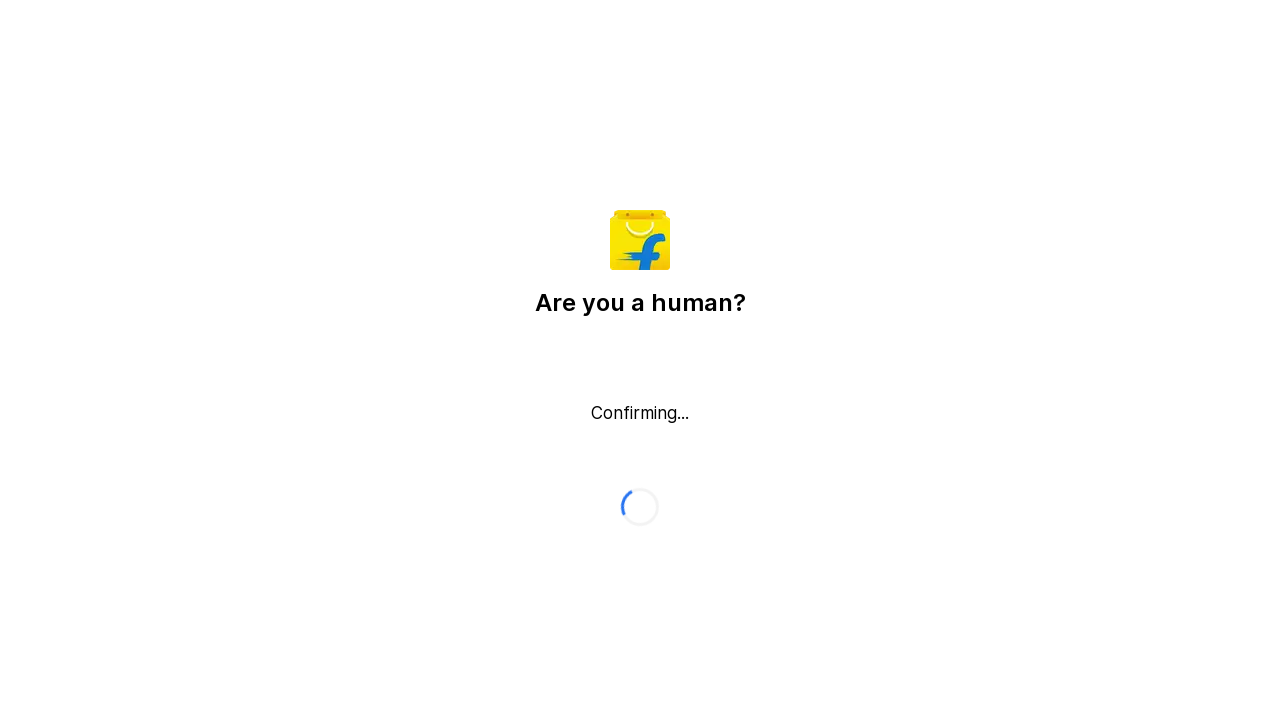

Extracted first title part: 'Flipkart'
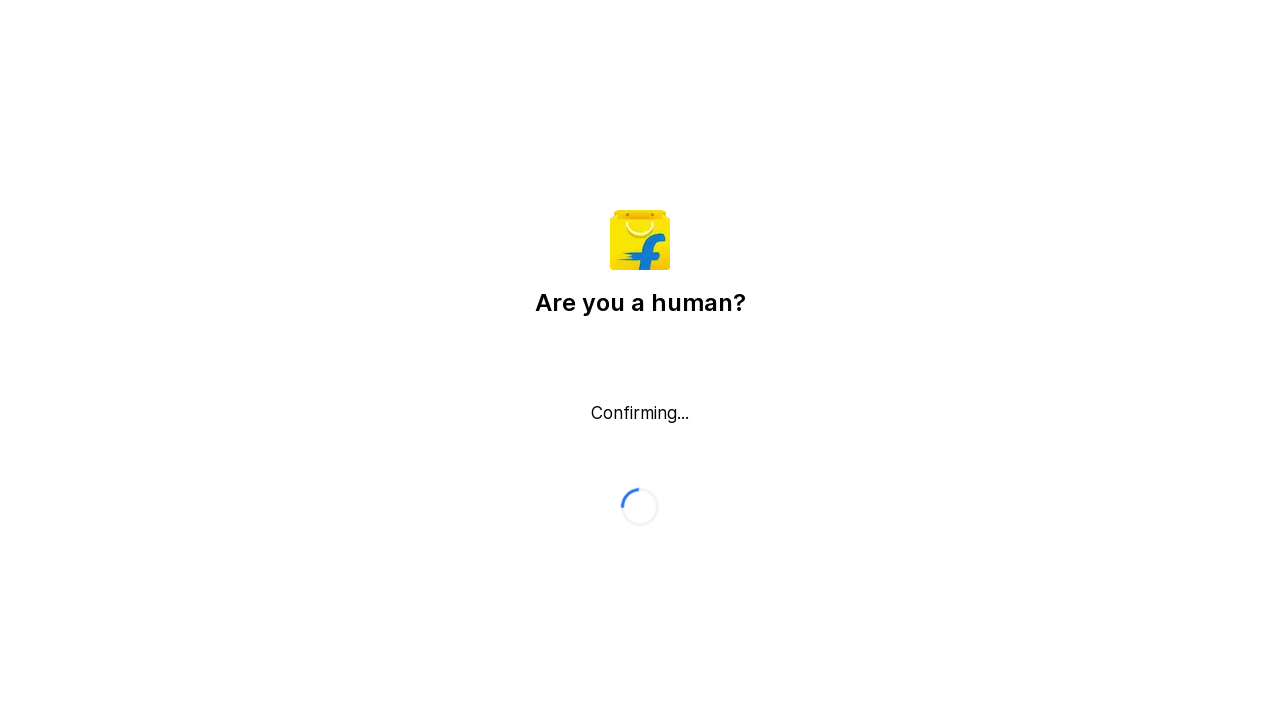

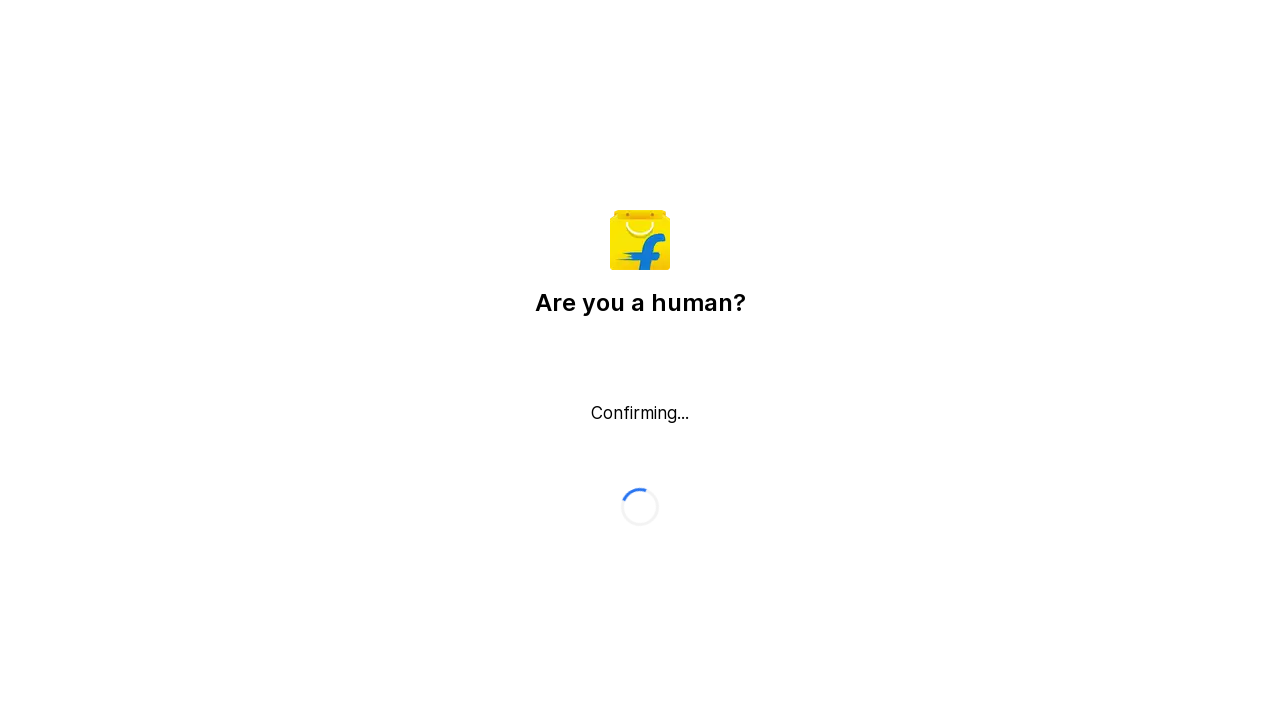